Tests checkbox toggling functionality by clicking checkboxes and verifying their checked state changes appropriately.

Starting URL: https://the-internet.herokuapp.com/checkboxes

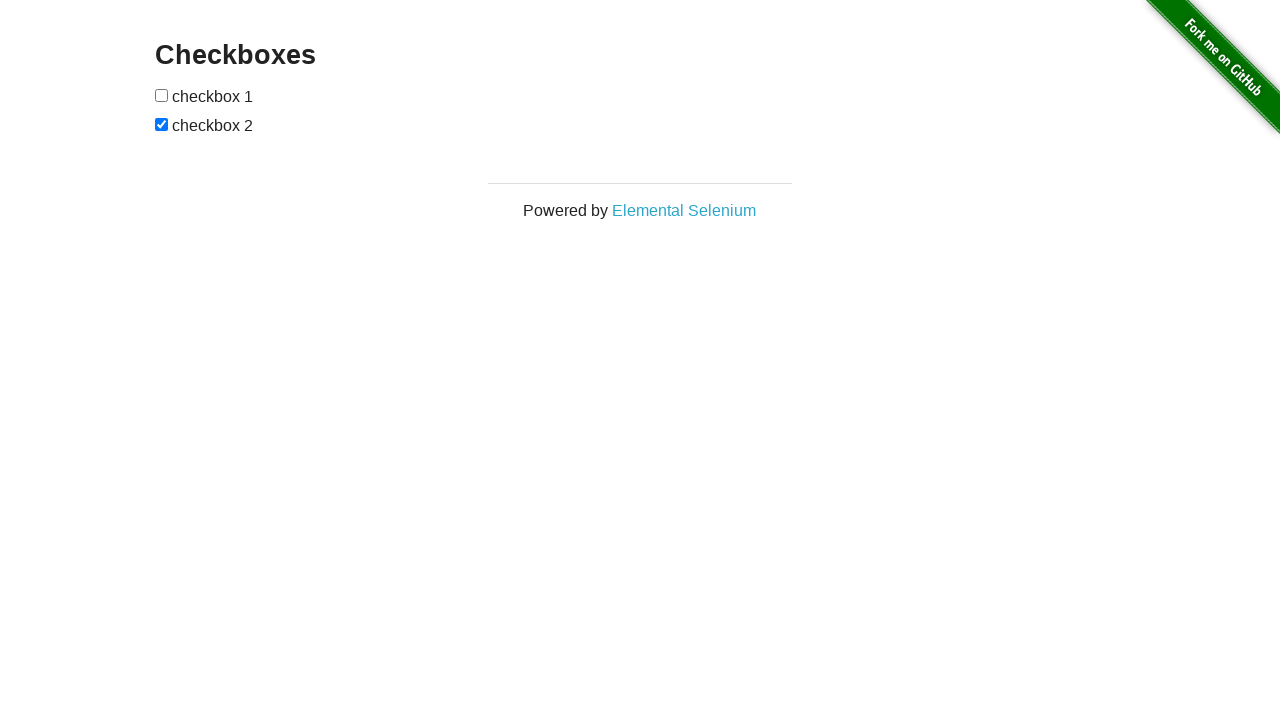

Retrieved all checkboxes on the page
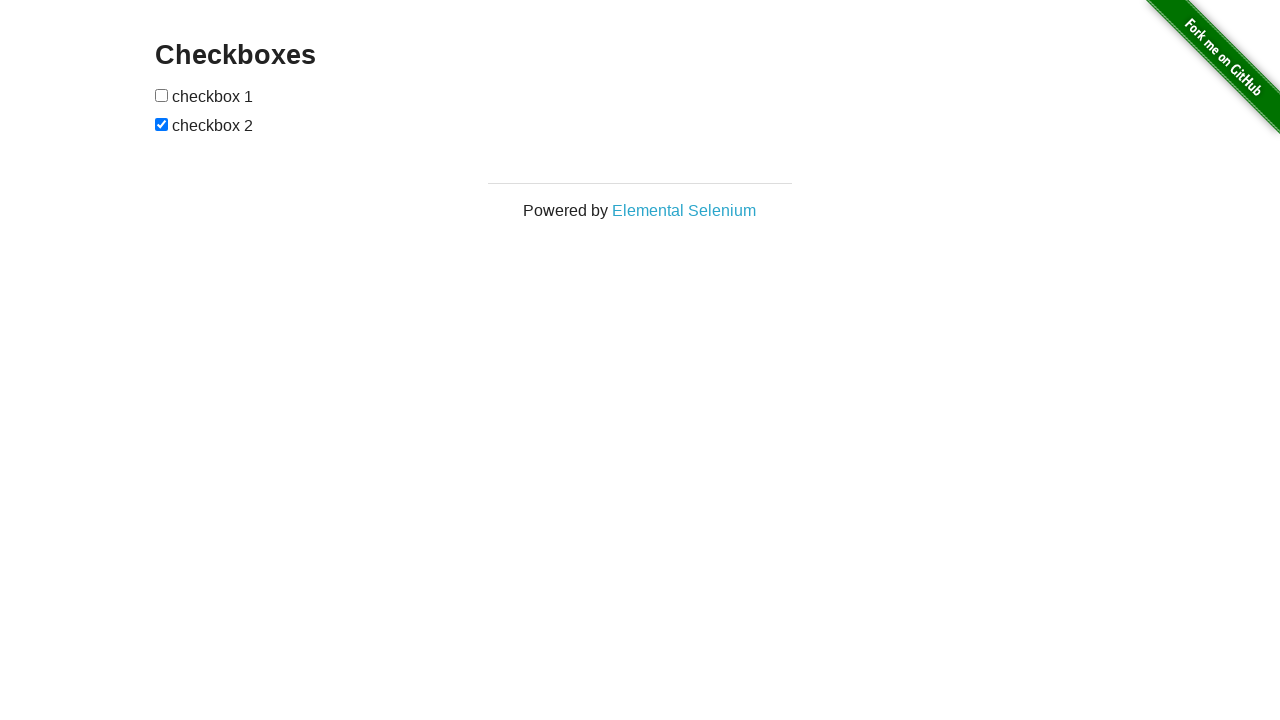

Located first checkbox
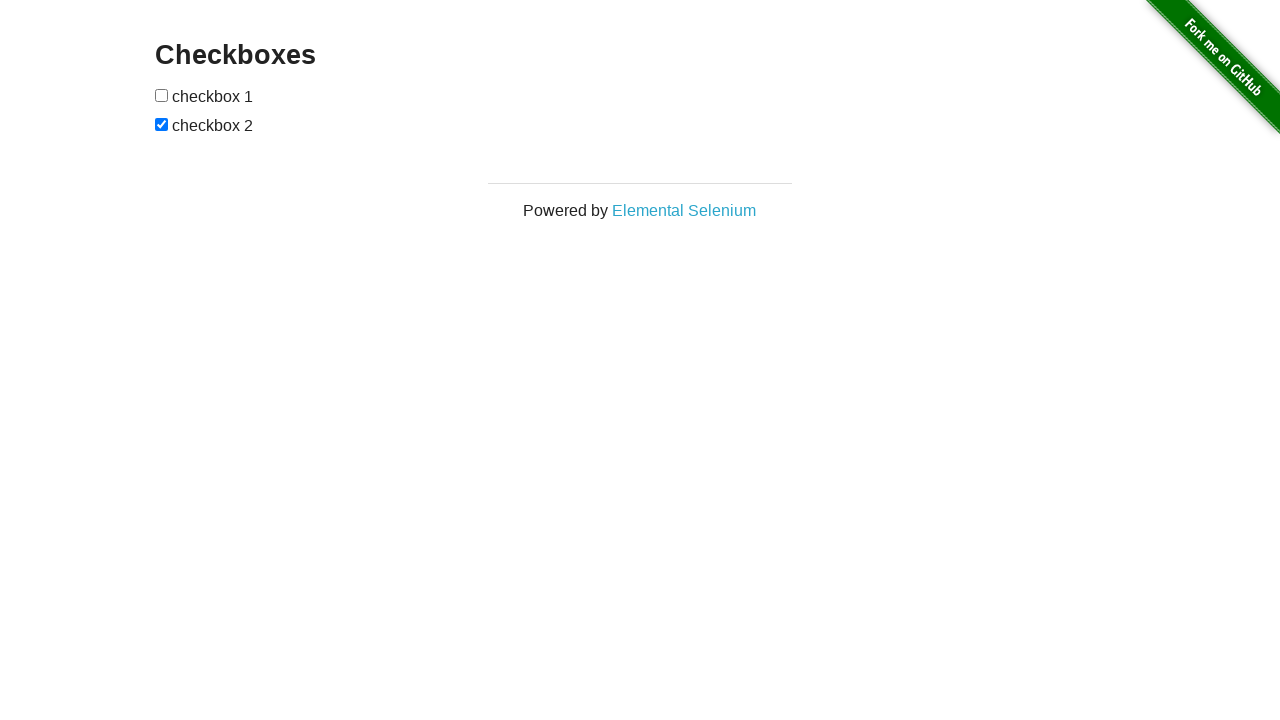

Checked initial state of first checkbox
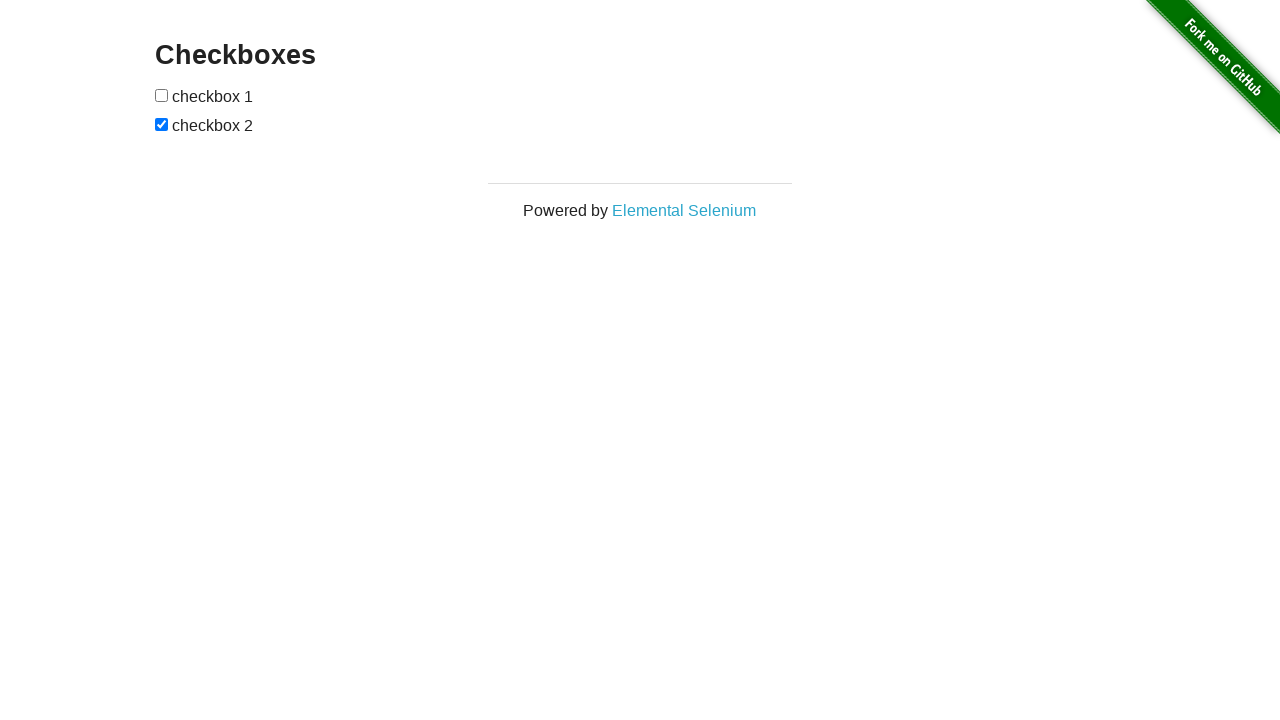

Clicked first checkbox to toggle state at (162, 95) on xpath=//input >> nth=0
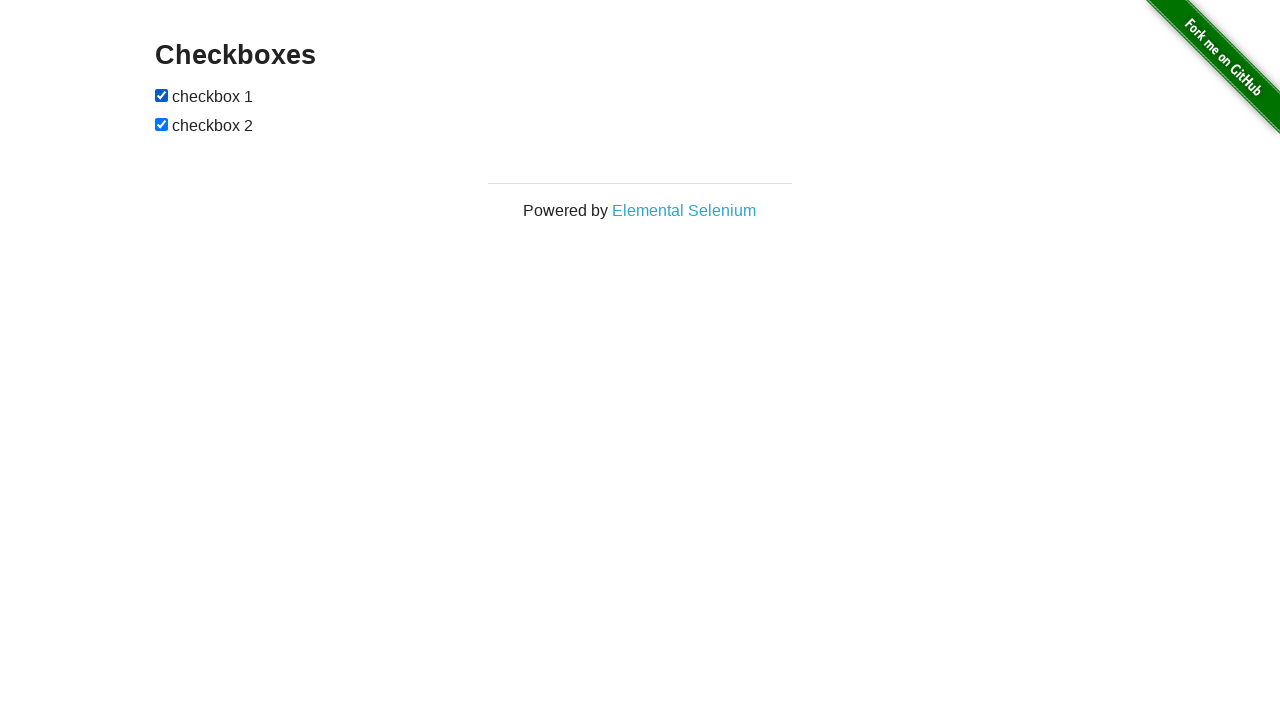

Verified first checkbox is now checked
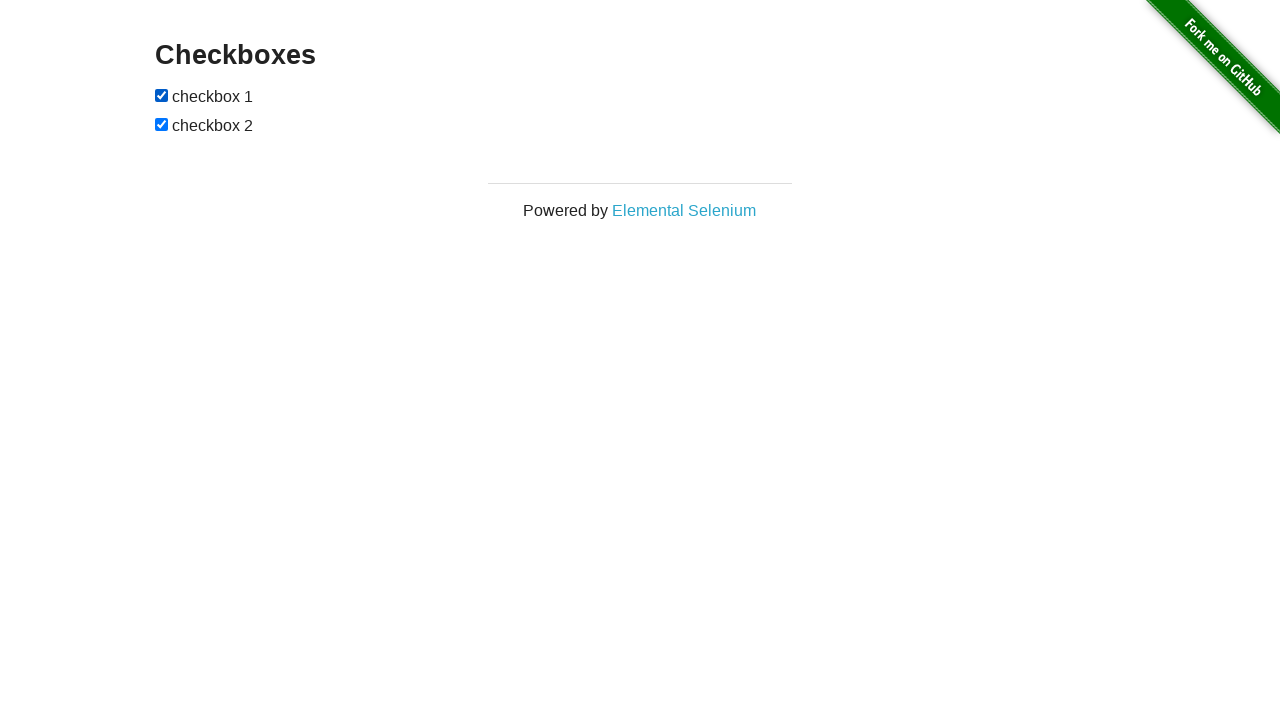

Located second checkbox
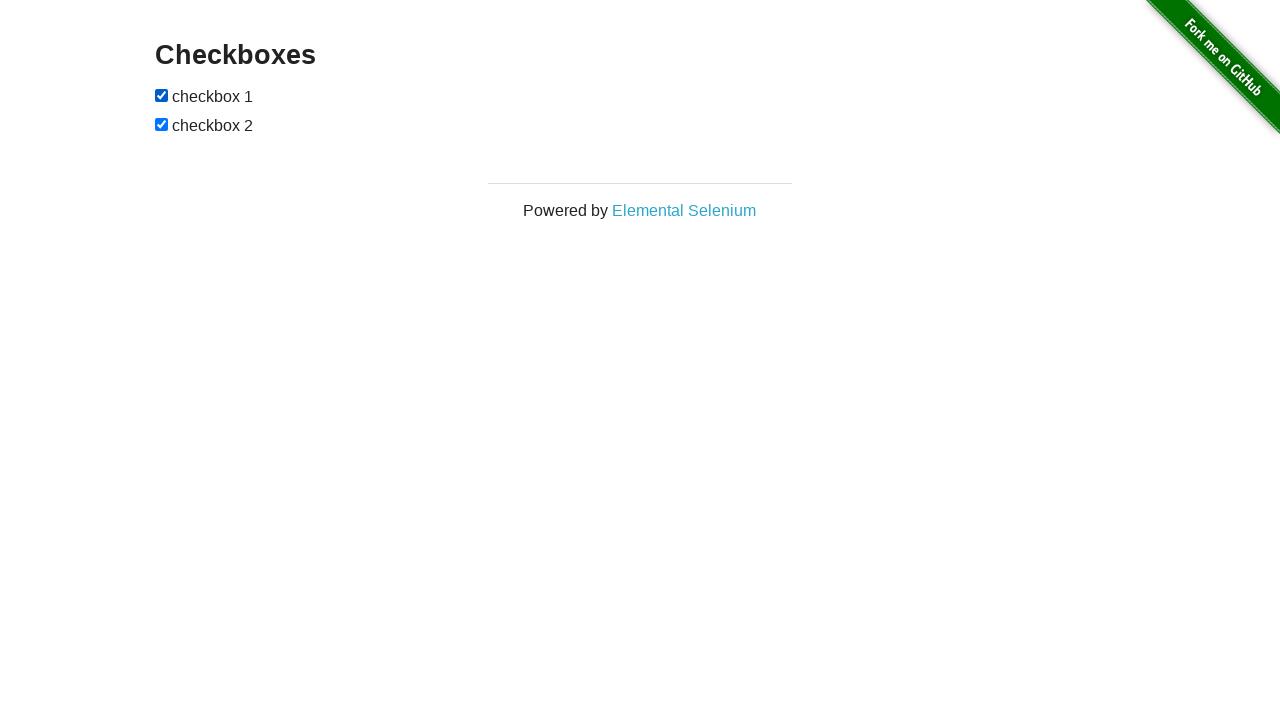

Checked initial state of second checkbox
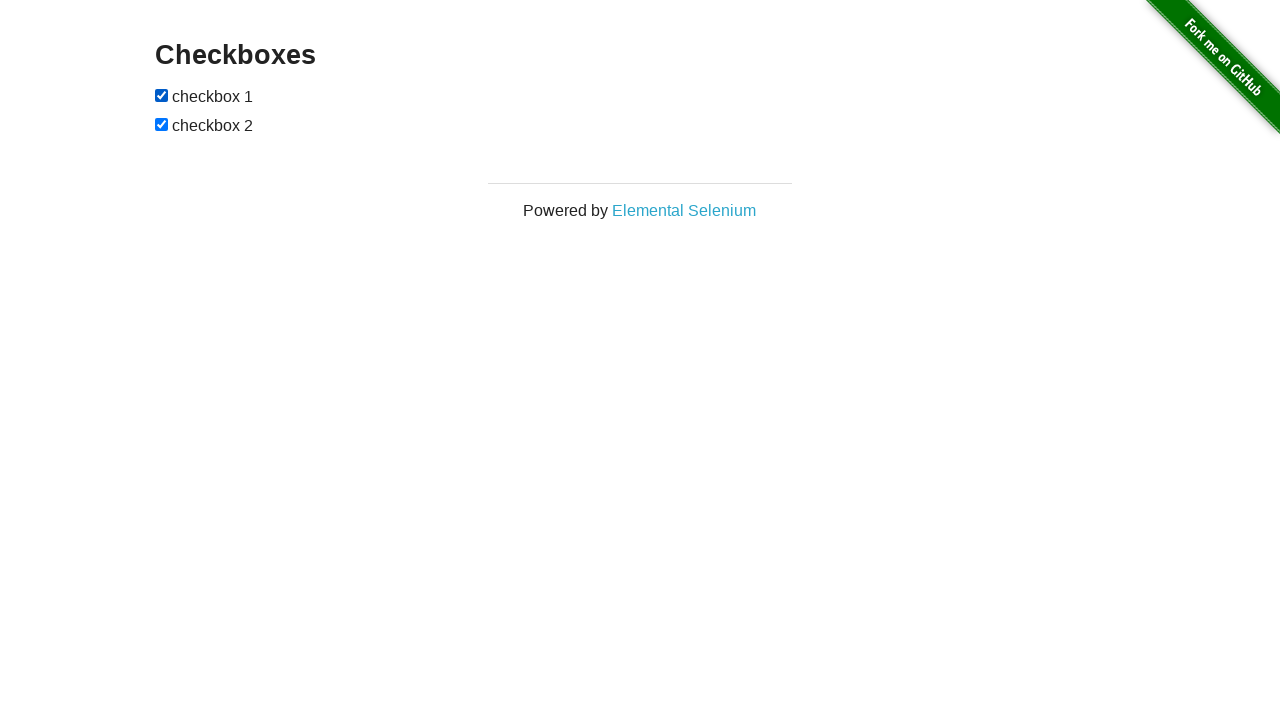

Clicked second checkbox to toggle state at (162, 124) on xpath=//input >> nth=1
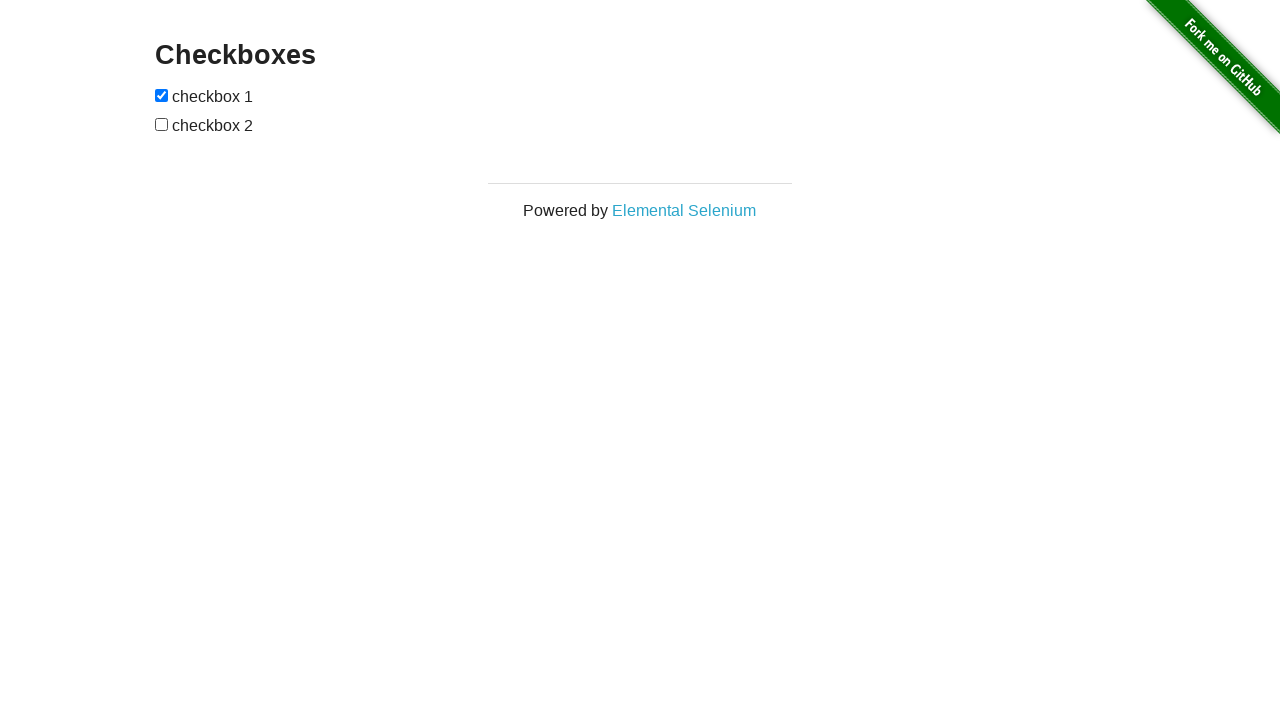

Verified second checkbox is now unchecked
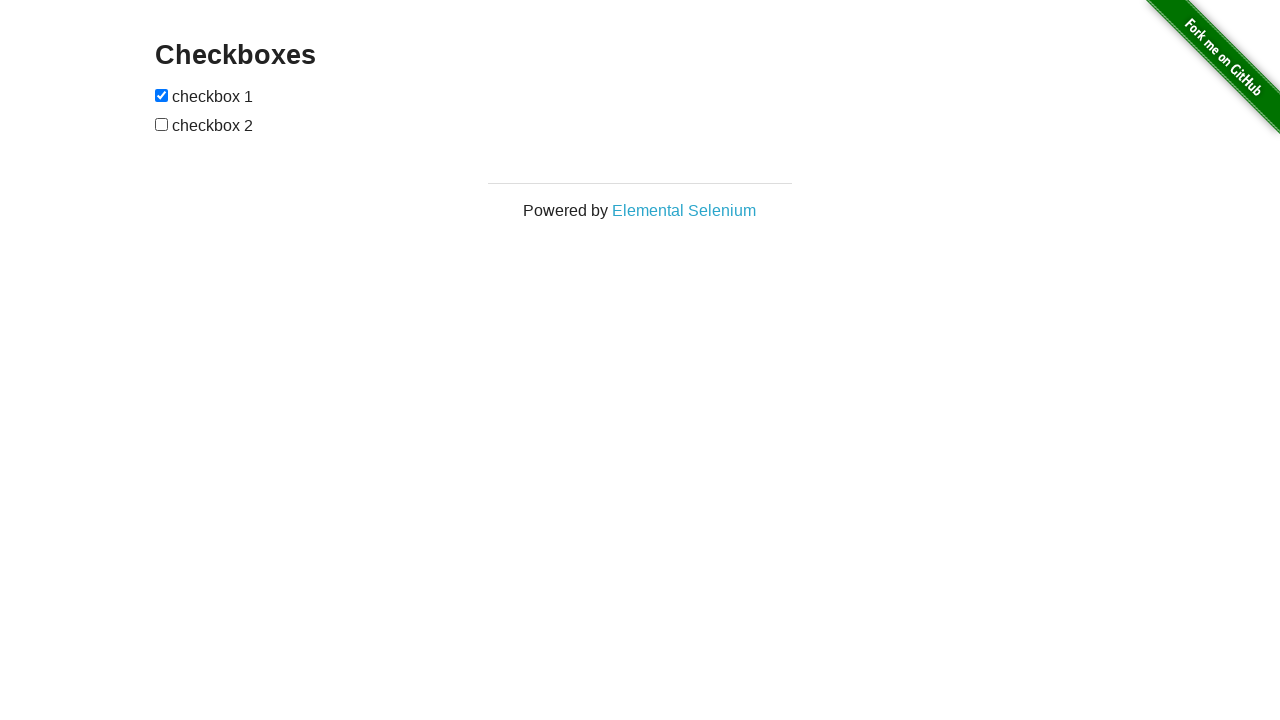

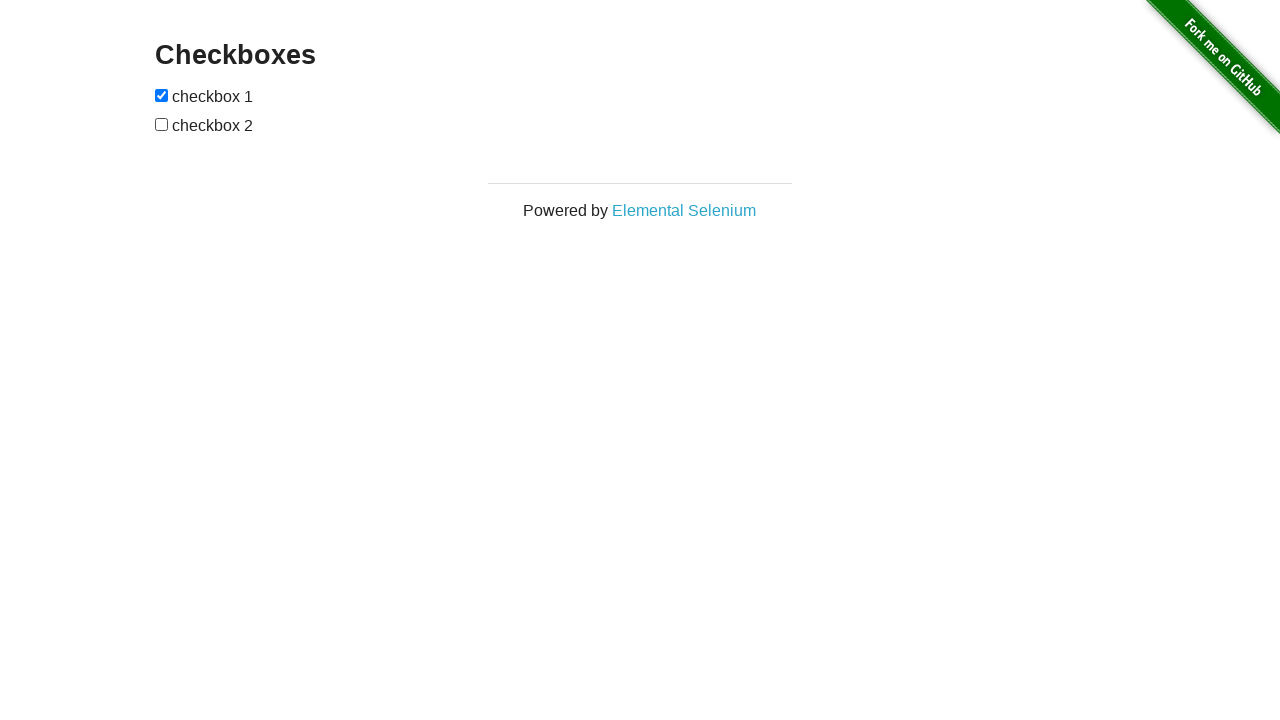